Tests Greet-A-Cat page with all cats available to verify triple meow greeting

Starting URL: https://cs1632.appspot.com/

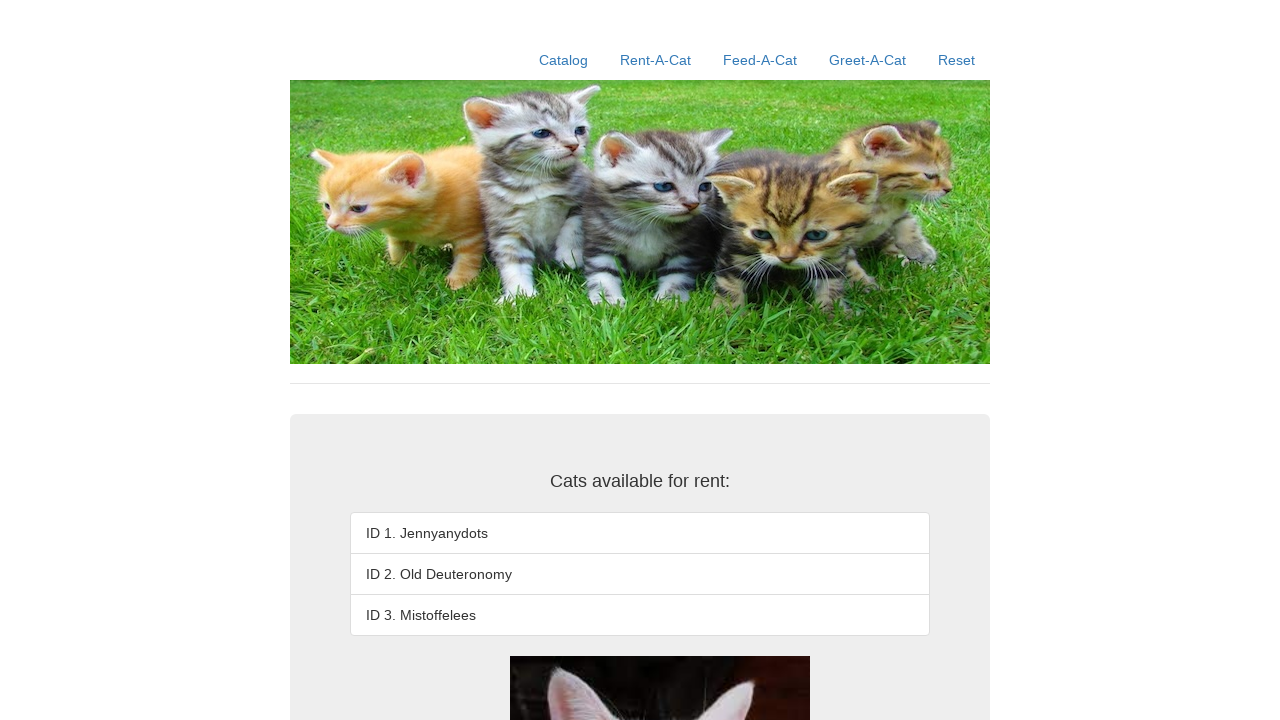

Added cookies for all three cats to test state
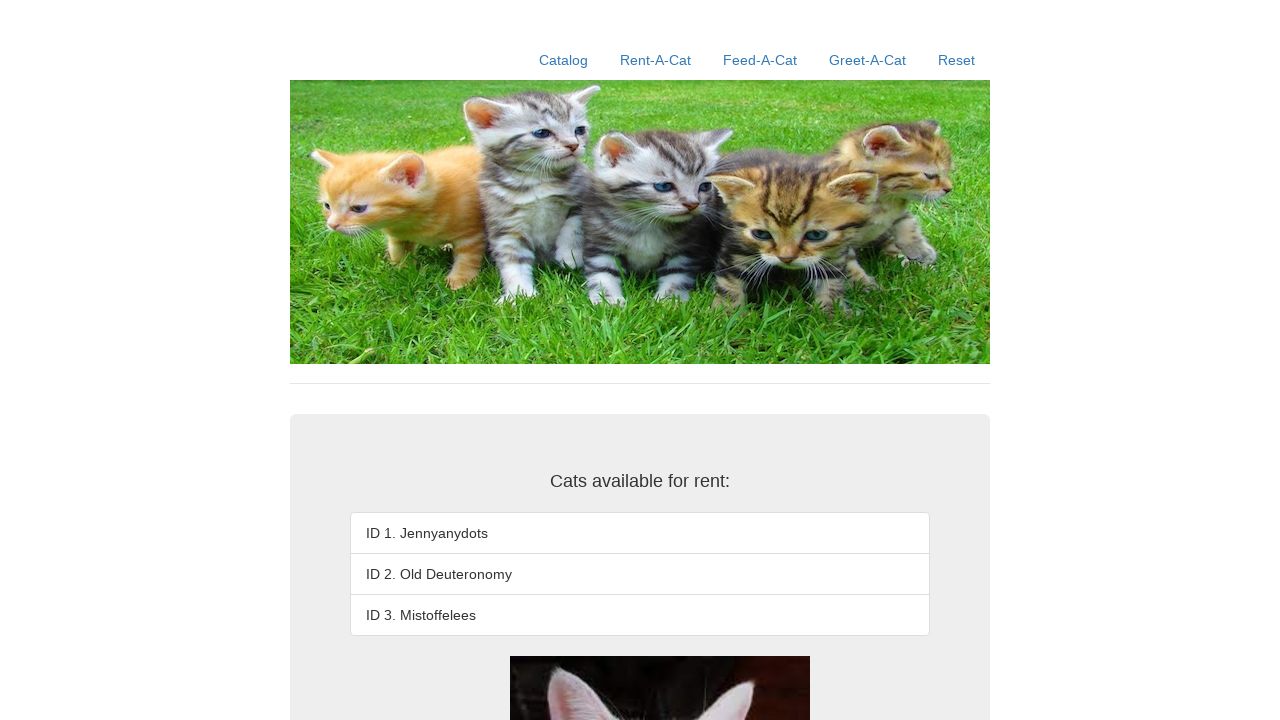

Reloaded page to apply cookie state
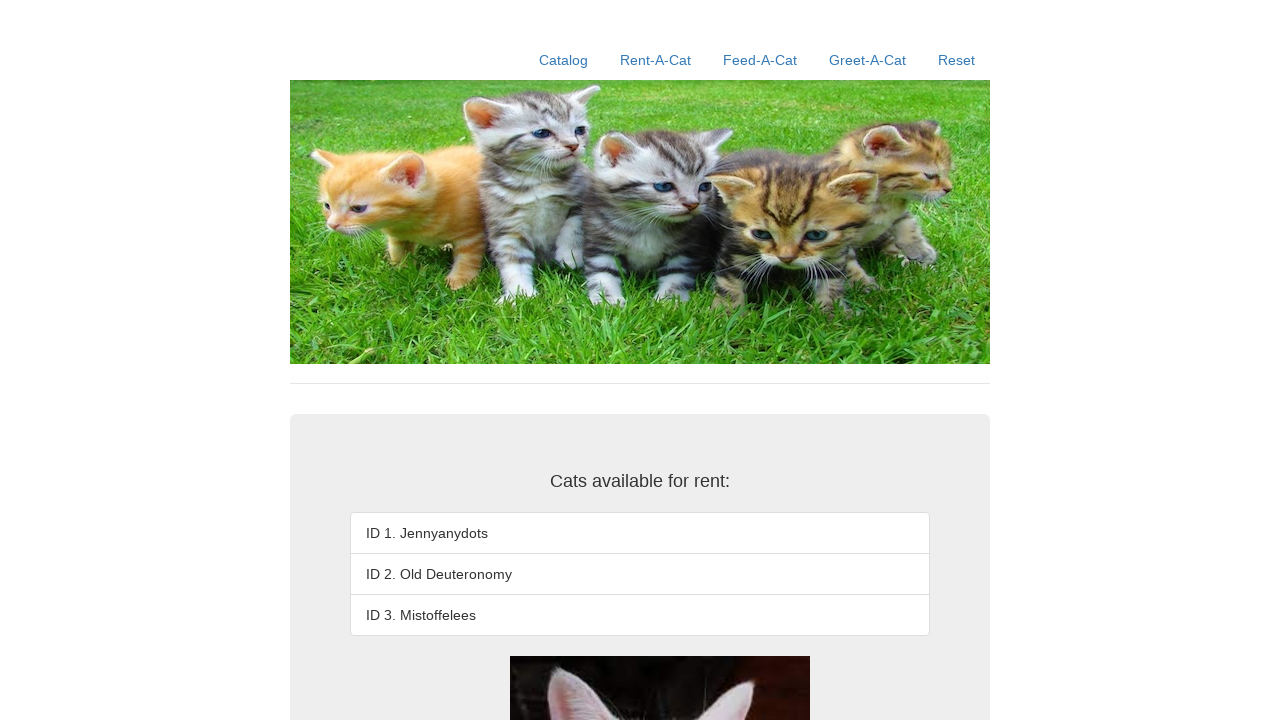

Clicked Greet-A-Cat link at (868, 60) on text=Greet-A-Cat
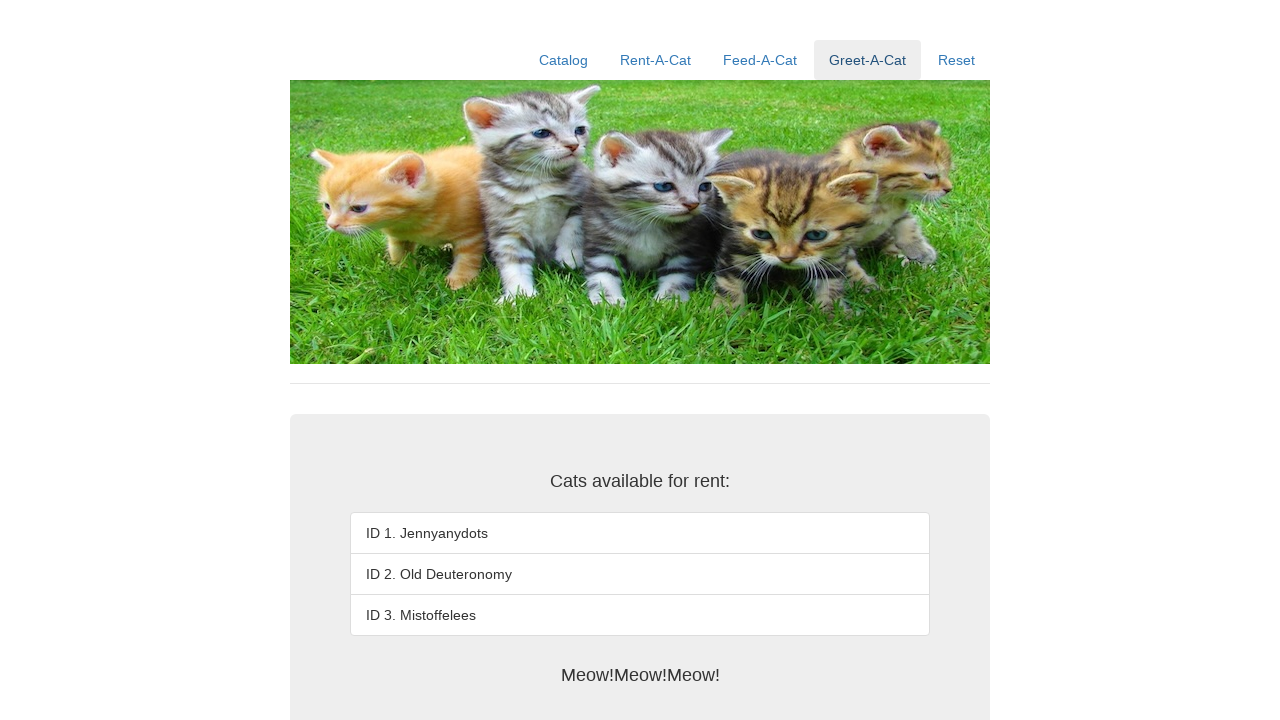

Verified triple meow greeting message displayed correctly
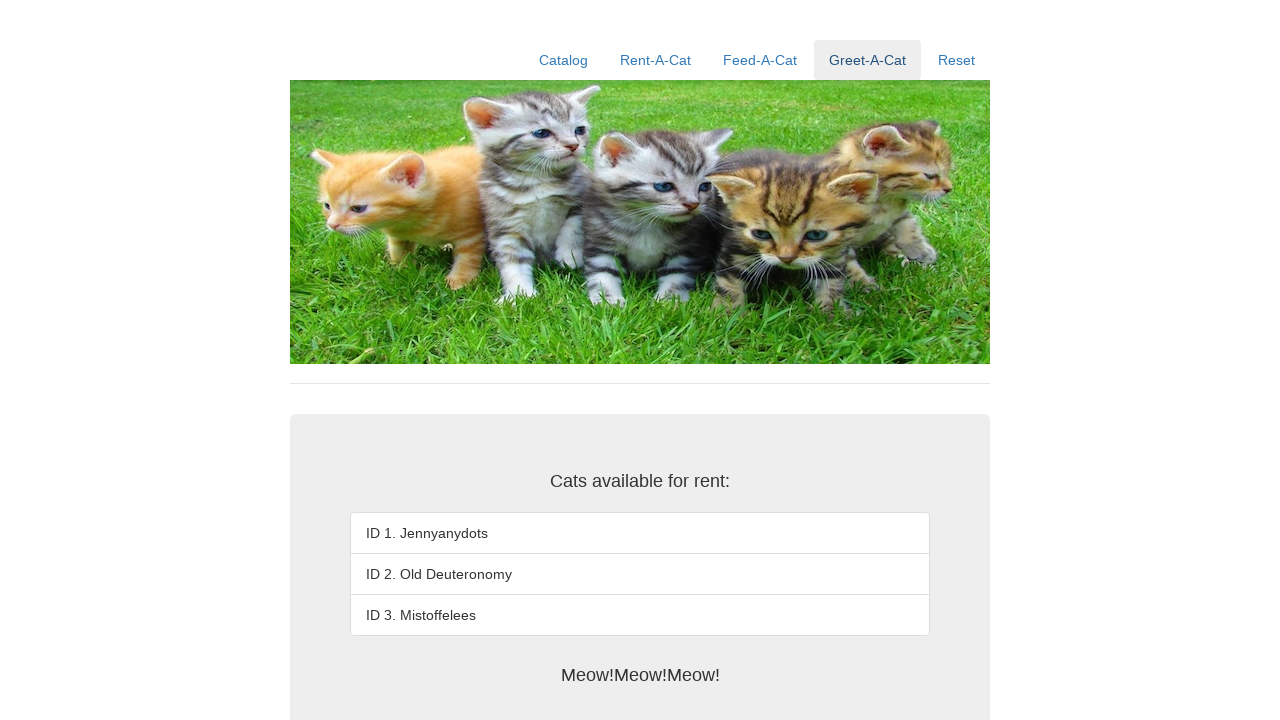

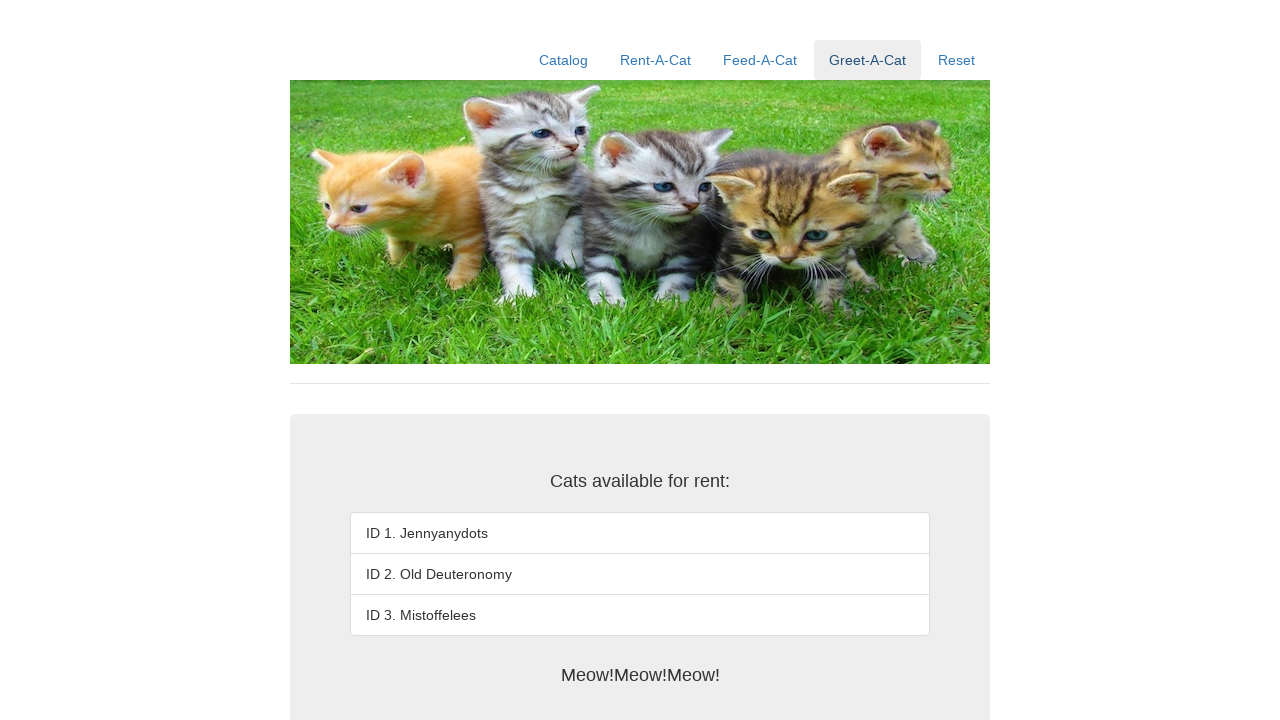